Tests a jQuery date picker widget by clicking on the "to" date input, navigating backwards through years using the previous button multiple times, selecting a random day, and verifying the selected date is correctly formatted in the input field.

Starting URL: https://www.lambdatest.com/selenium-playground/jquery-date-picker-demo

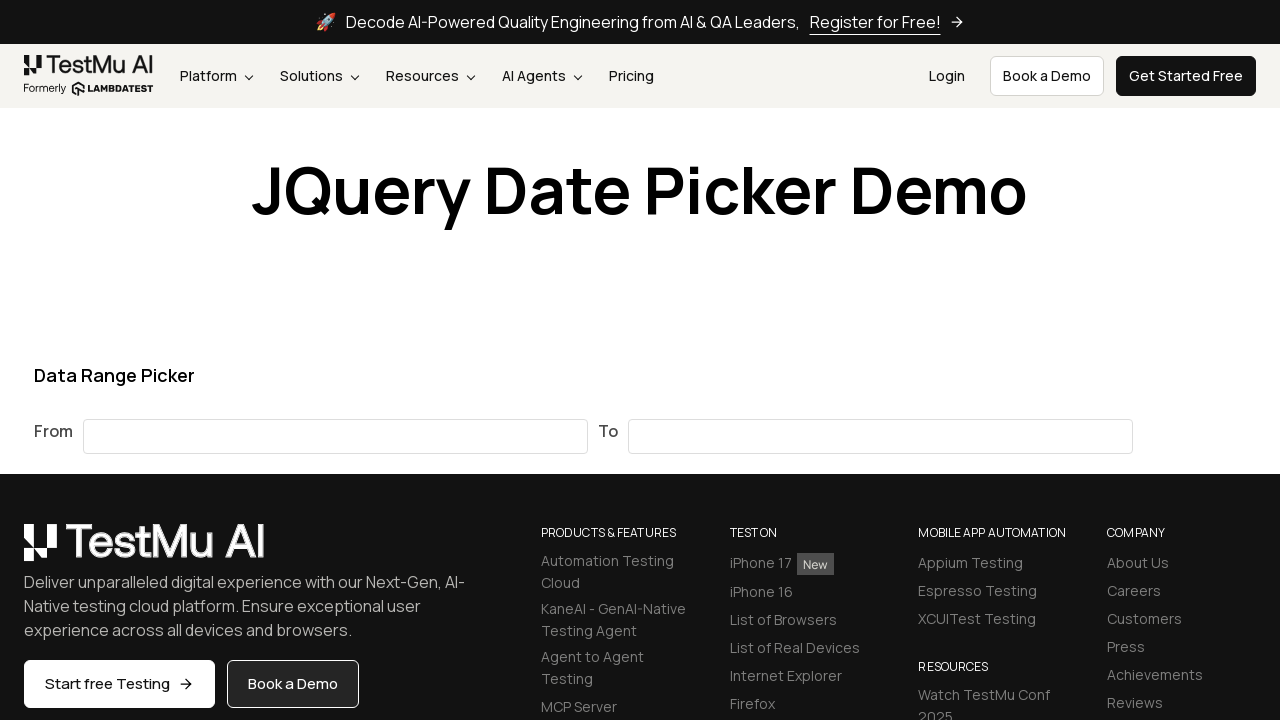

Verified header contains 'Data Range Picker'
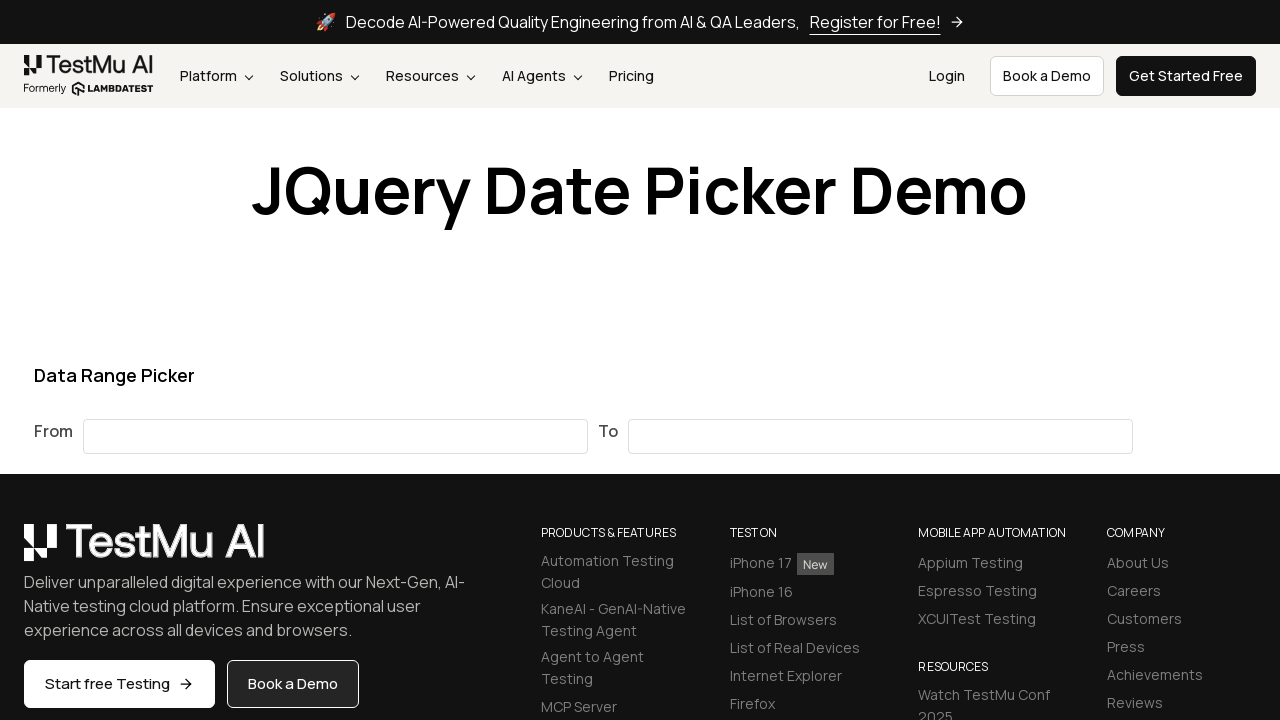

Clicked on 'to' date input to open date picker at (880, 436) on #to
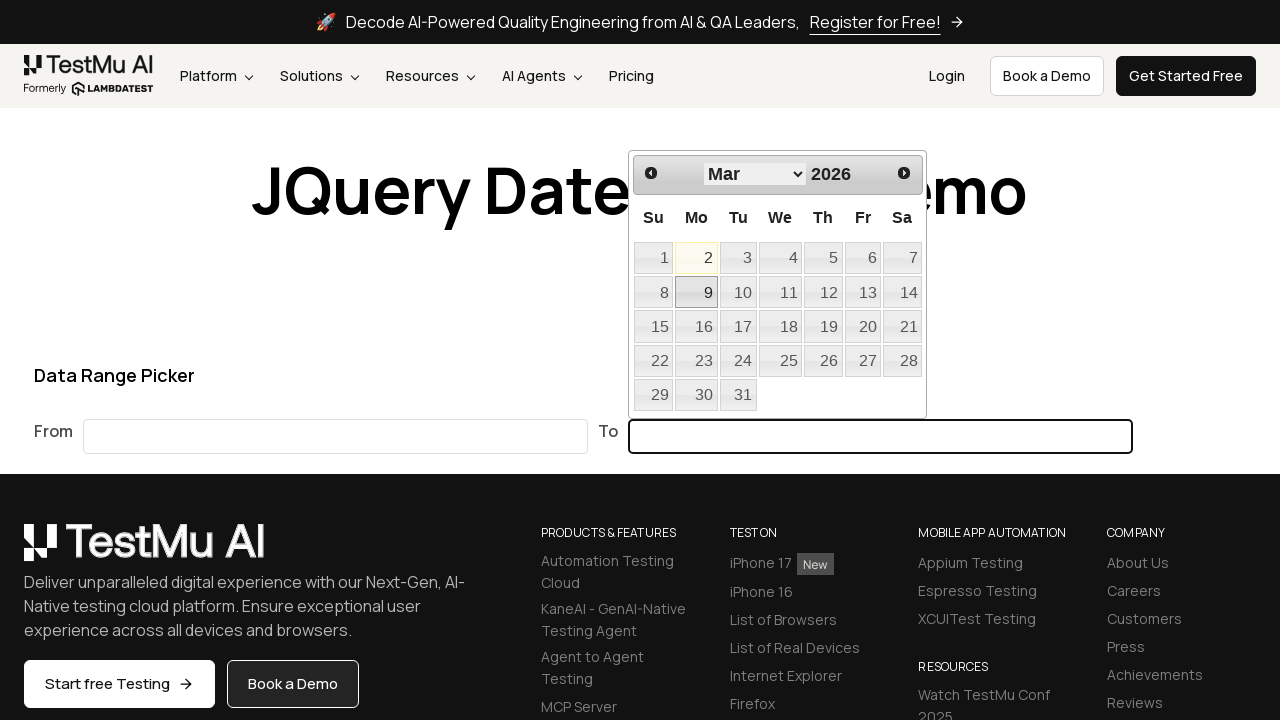

Clicked previous button to navigate back 1 year(s) at (651, 173) on [title="Prev"]
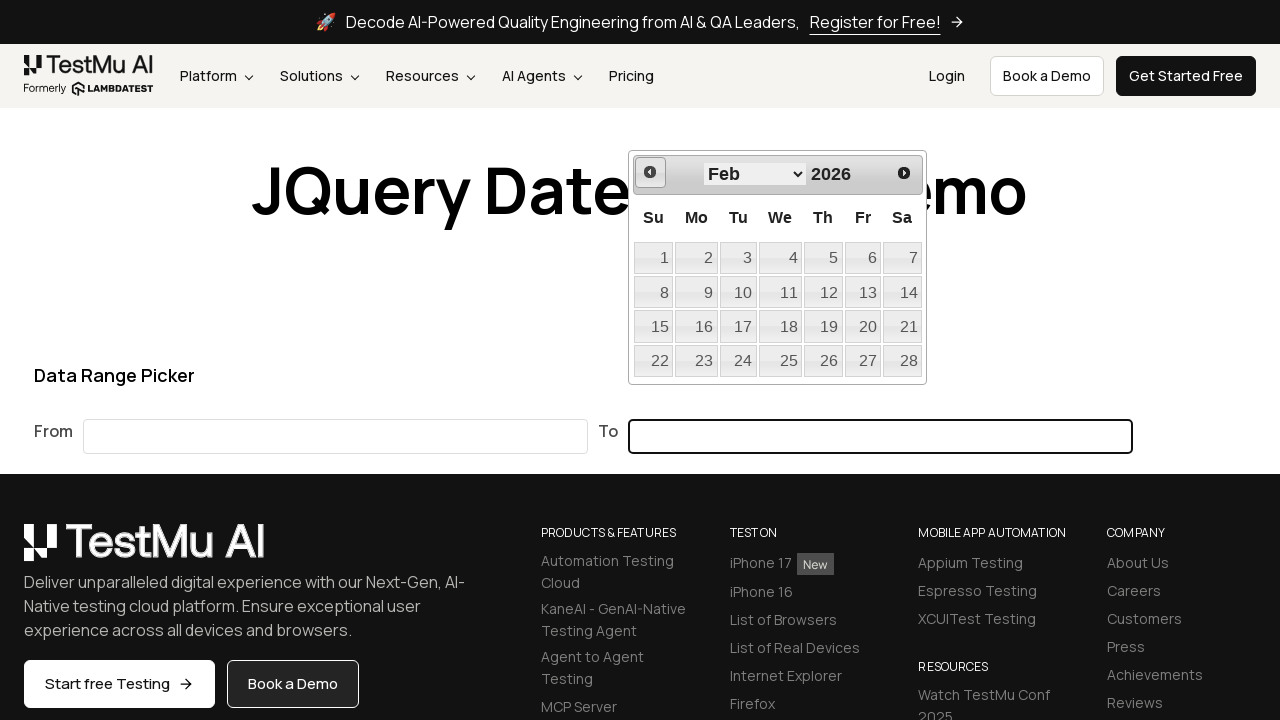

Clicked previous button to navigate back 2 year(s) at (650, 172) on [title="Prev"]
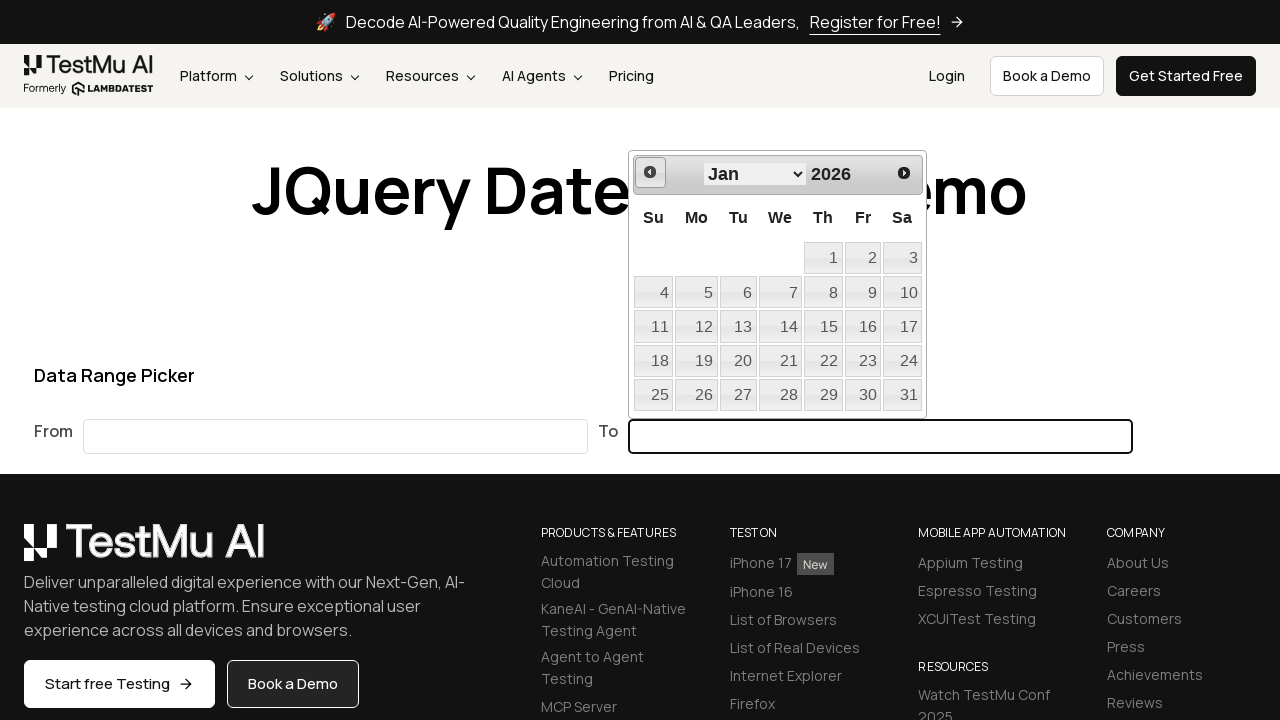

Clicked previous button to navigate back 3 year(s) at (650, 172) on [title="Prev"]
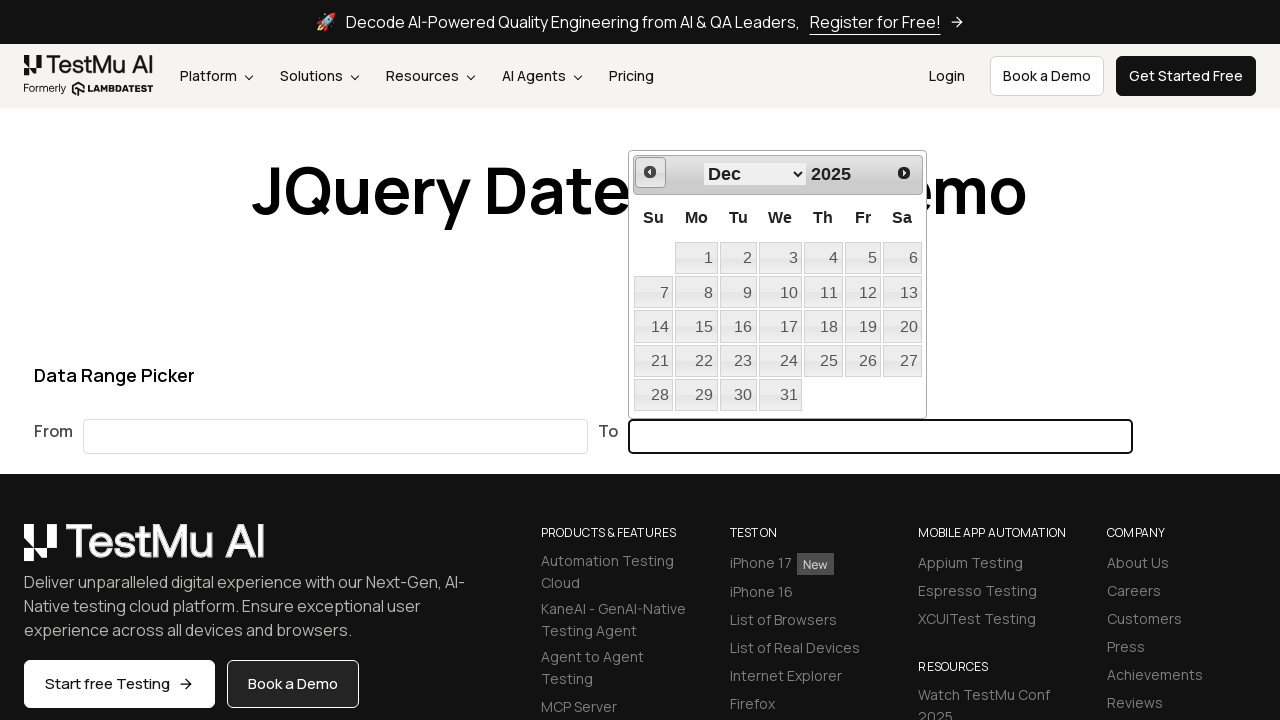

Clicked previous button to navigate back 4 year(s) at (650, 172) on [title="Prev"]
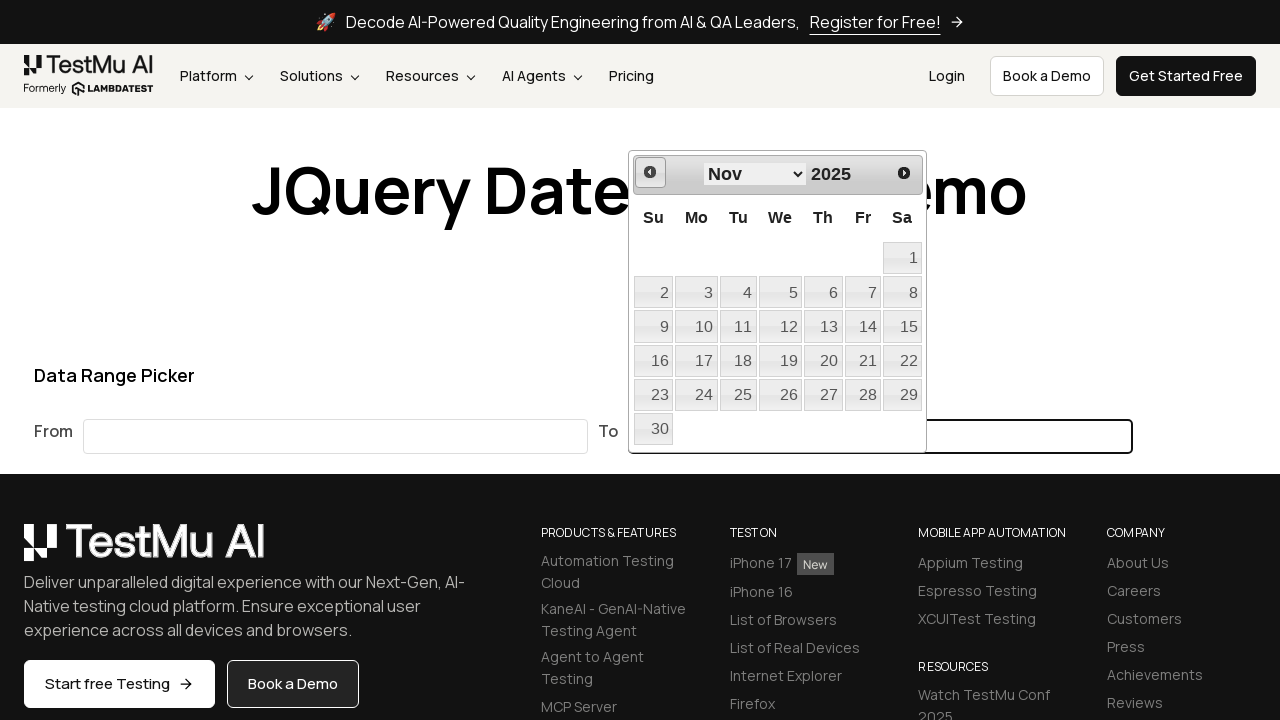

Clicked previous button to navigate back 5 year(s) at (650, 172) on [title="Prev"]
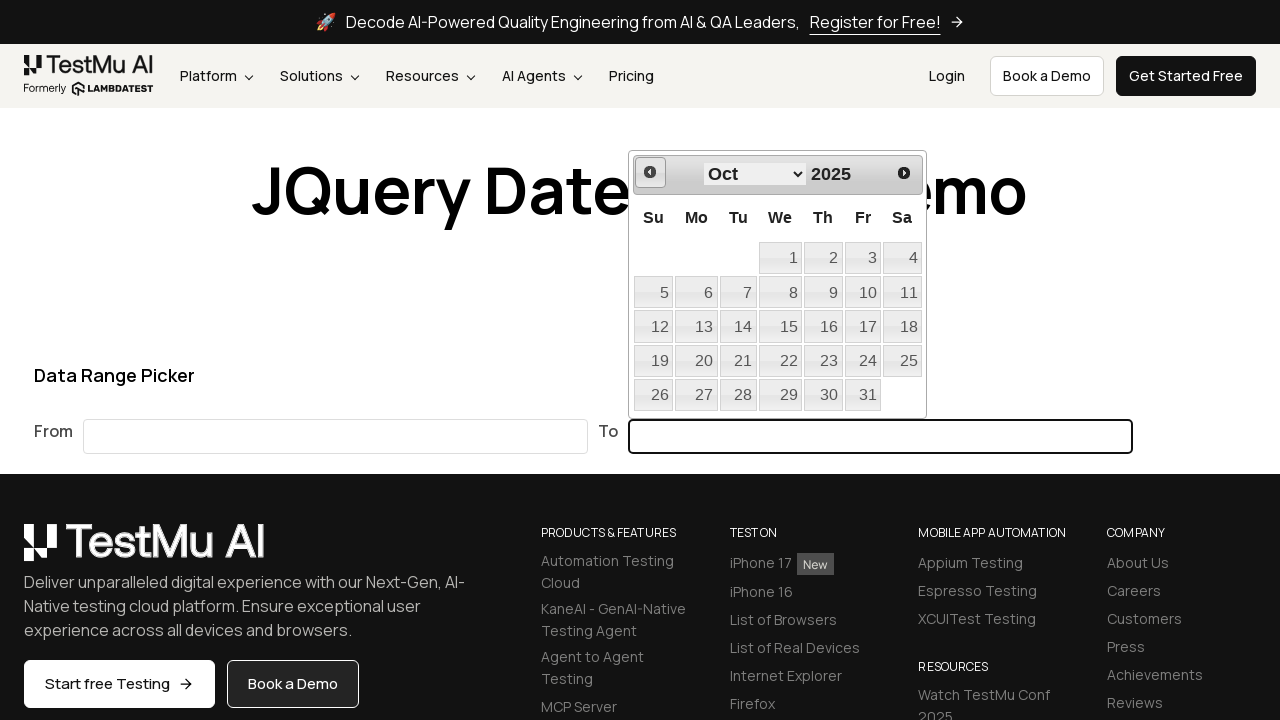

Clicked previous button to navigate back 6 year(s) at (650, 172) on [title="Prev"]
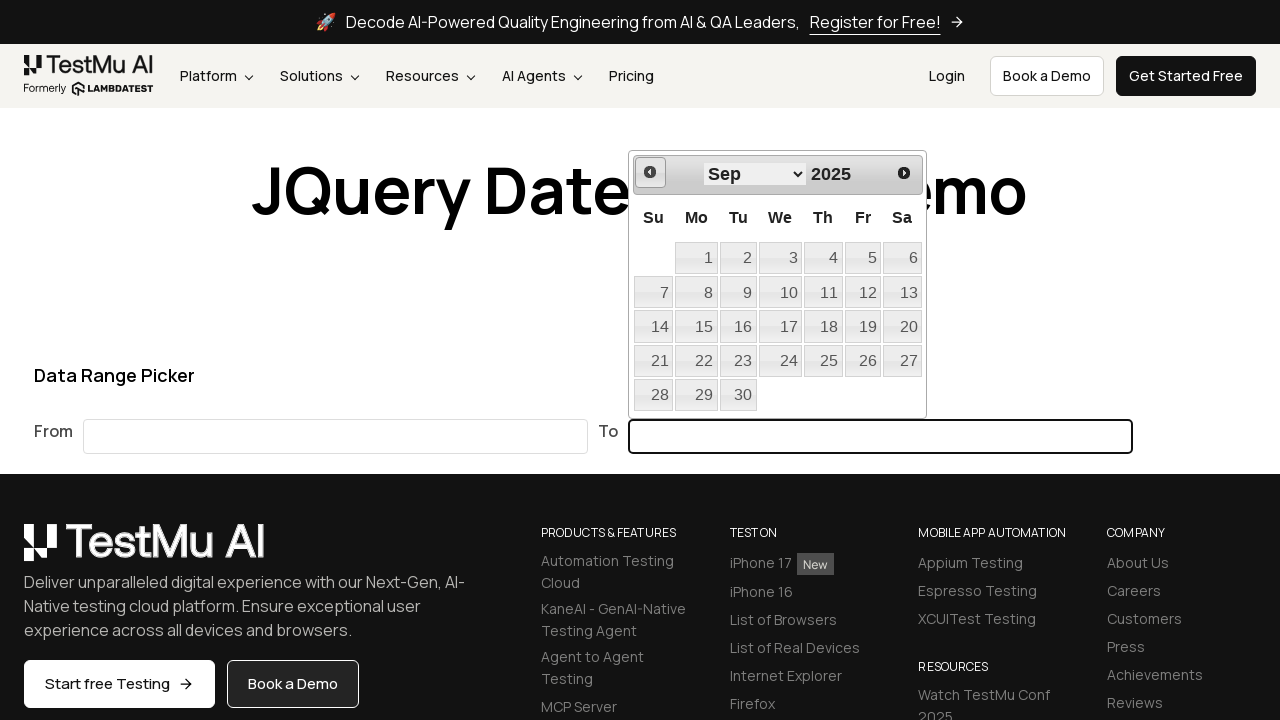

Clicked previous button to navigate back 7 year(s) at (650, 172) on [title="Prev"]
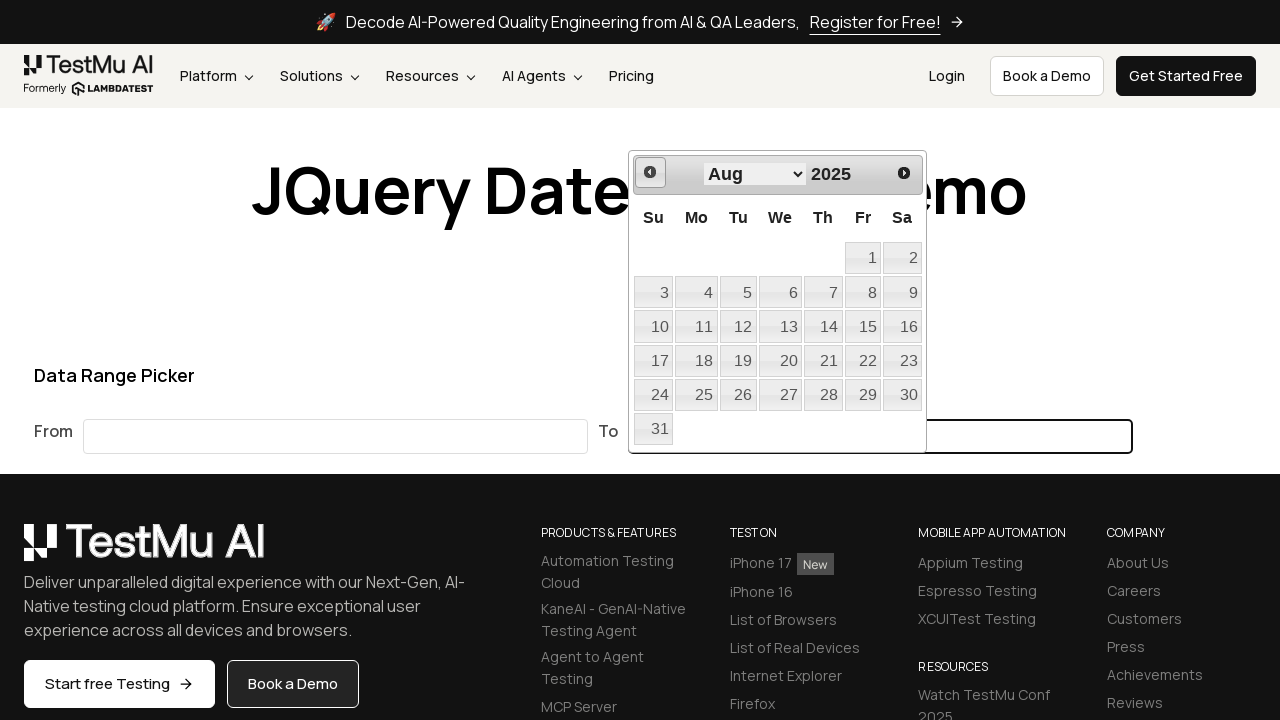

Clicked previous button to navigate back 8 year(s) at (650, 172) on [title="Prev"]
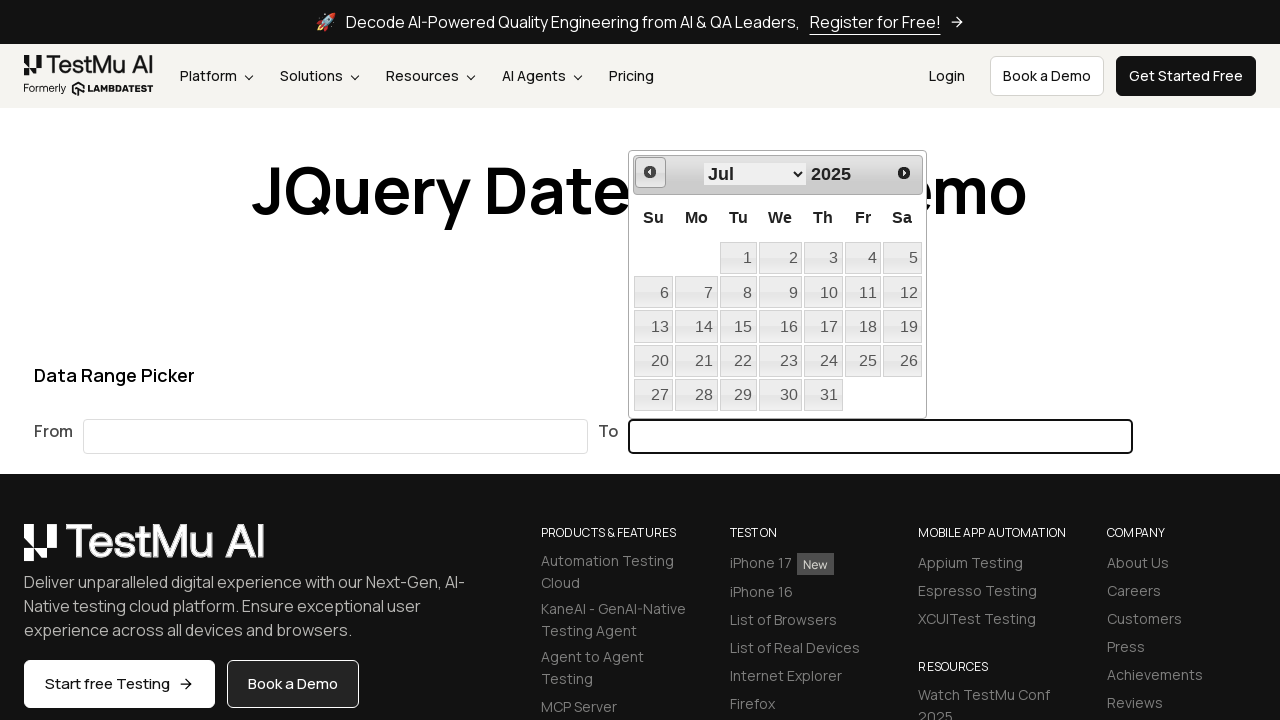

Clicked previous button to navigate back 9 year(s) at (650, 172) on [title="Prev"]
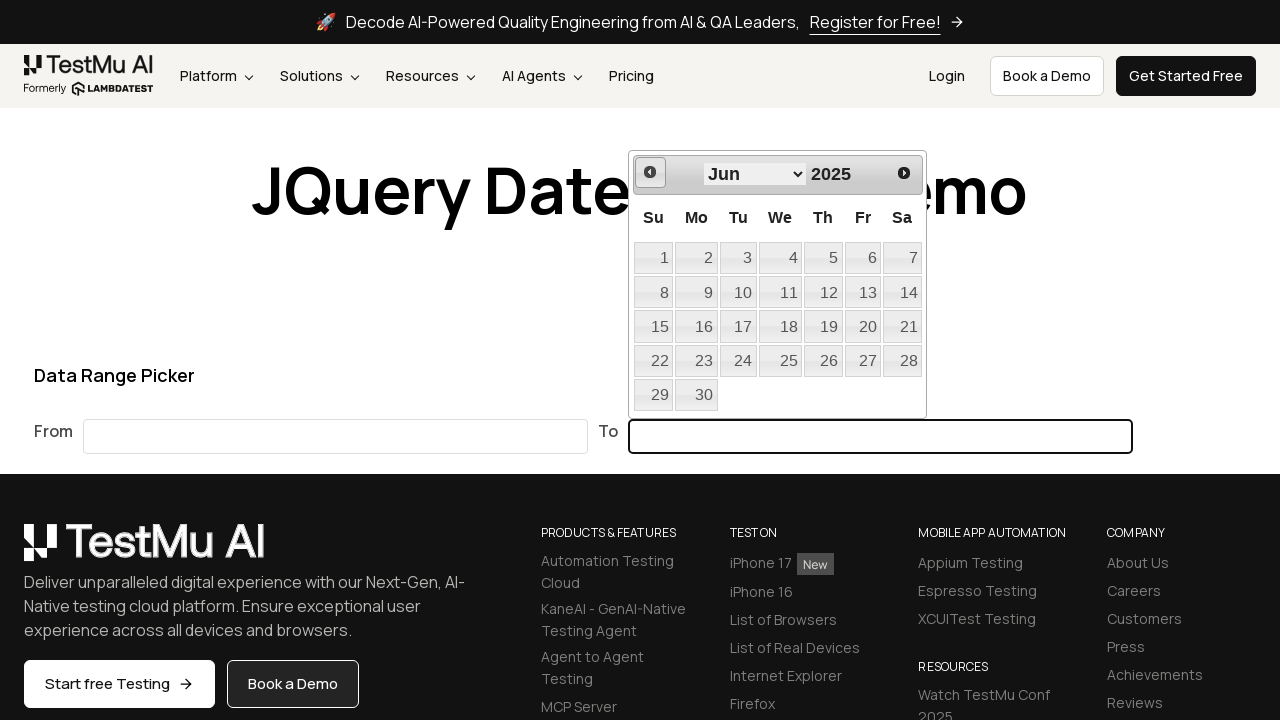

Clicked previous button to navigate back 10 year(s) at (650, 172) on [title="Prev"]
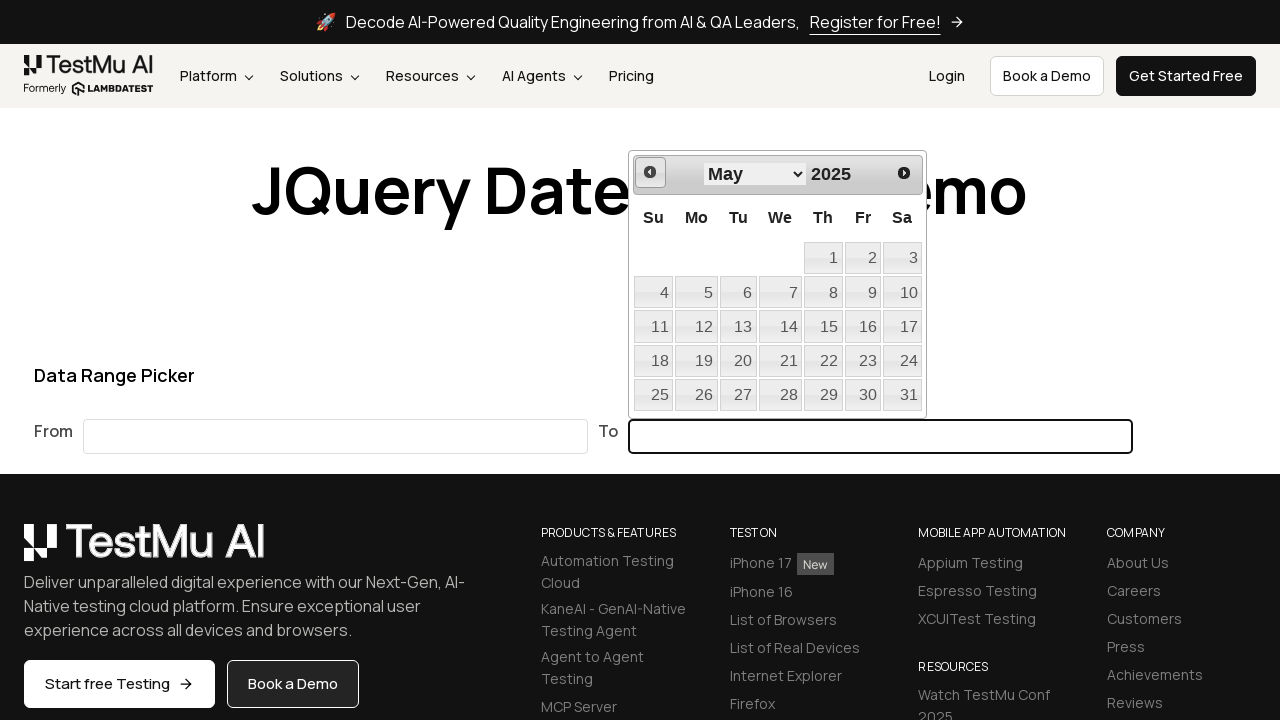

Clicked previous button to navigate back 11 year(s) at (650, 172) on [title="Prev"]
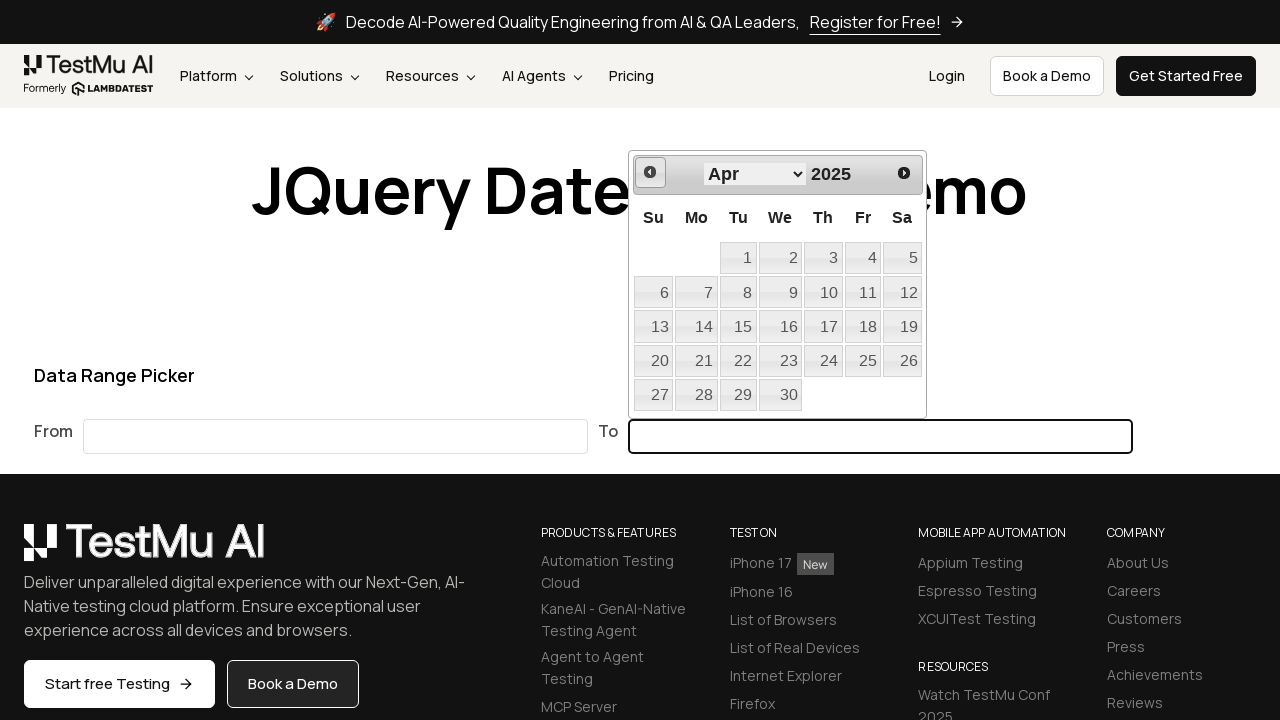

Clicked previous button to navigate back 12 year(s) at (650, 172) on [title="Prev"]
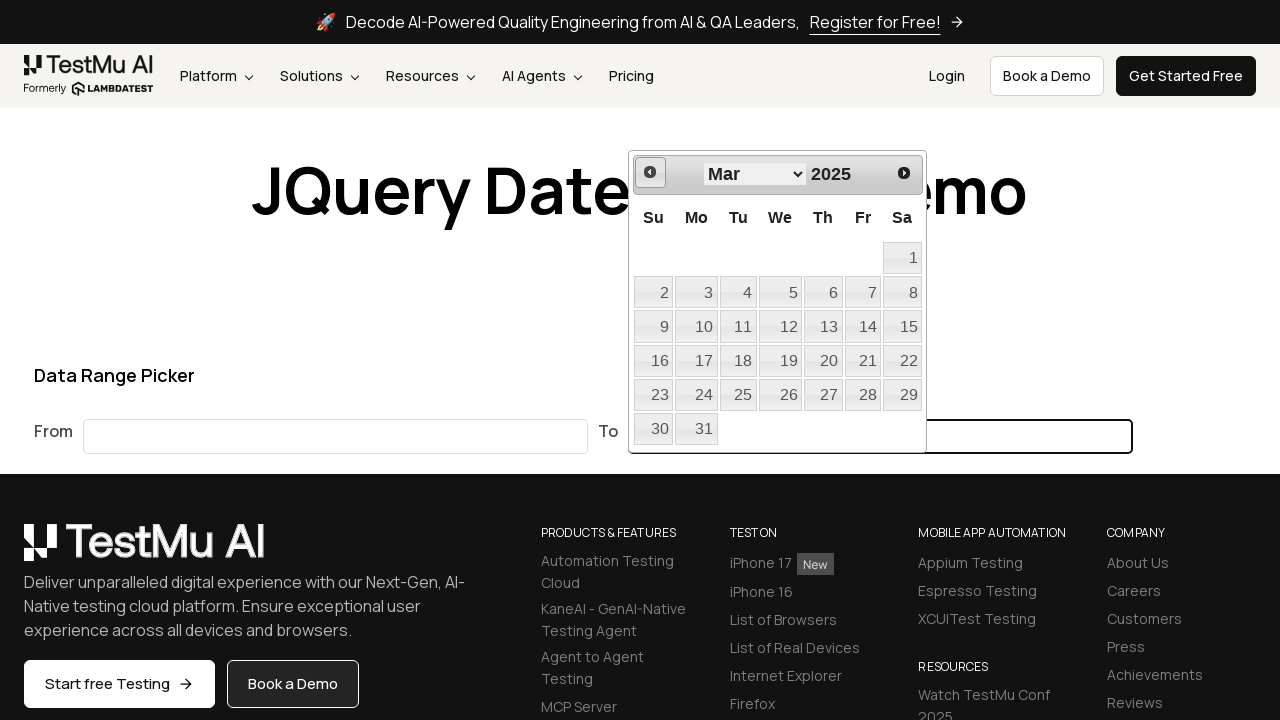

Clicked previous button to navigate back 13 year(s) at (650, 172) on [title="Prev"]
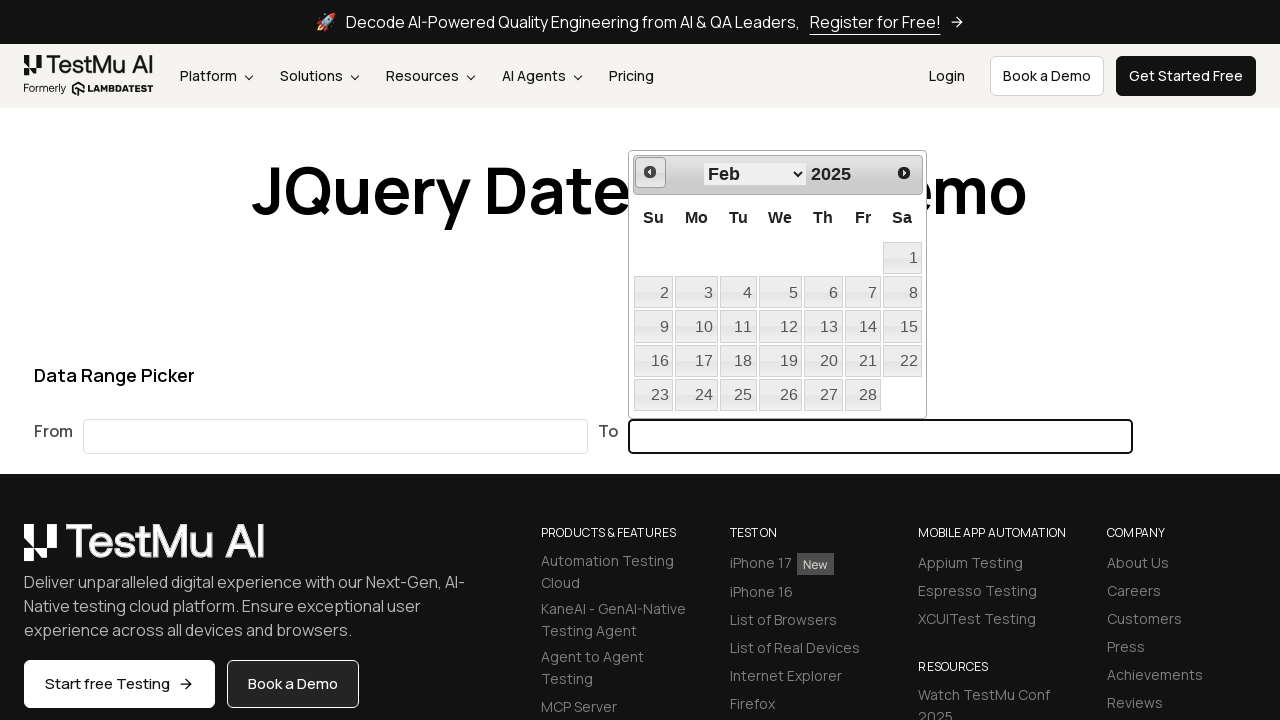

Clicked previous button to navigate back 14 year(s) at (650, 172) on [title="Prev"]
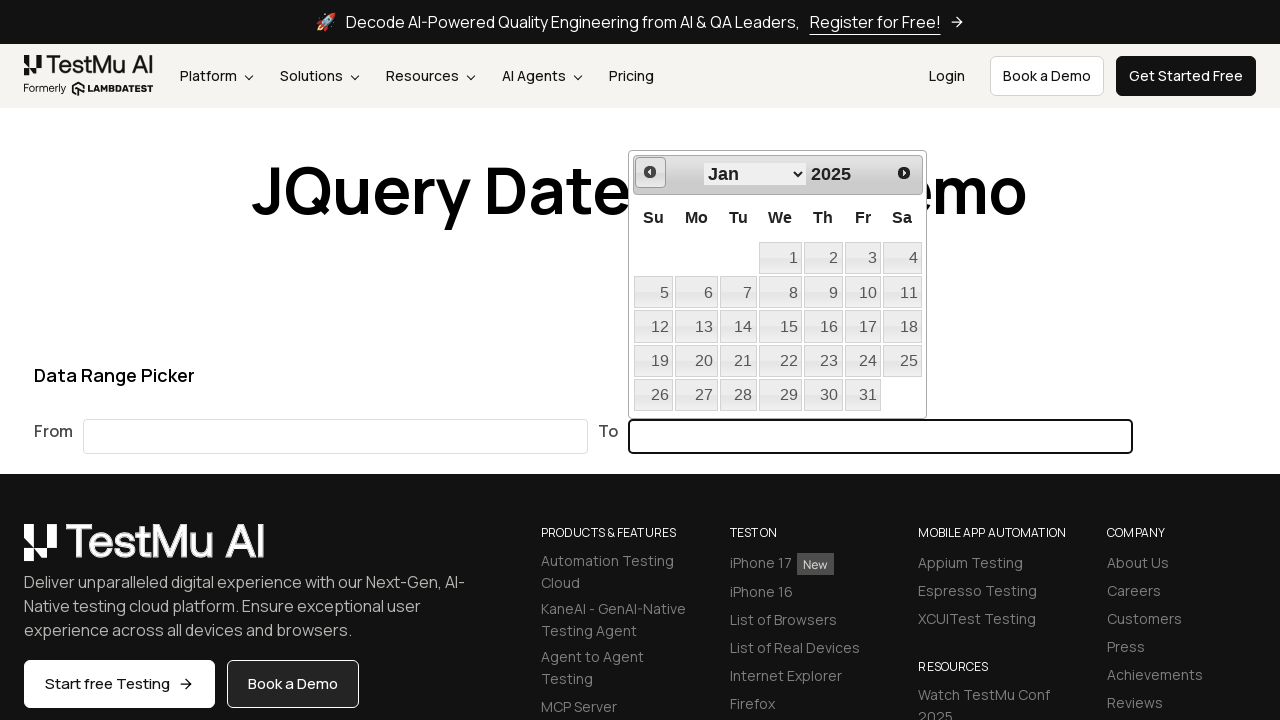

Clicked previous button to navigate back 15 year(s) at (650, 172) on [title="Prev"]
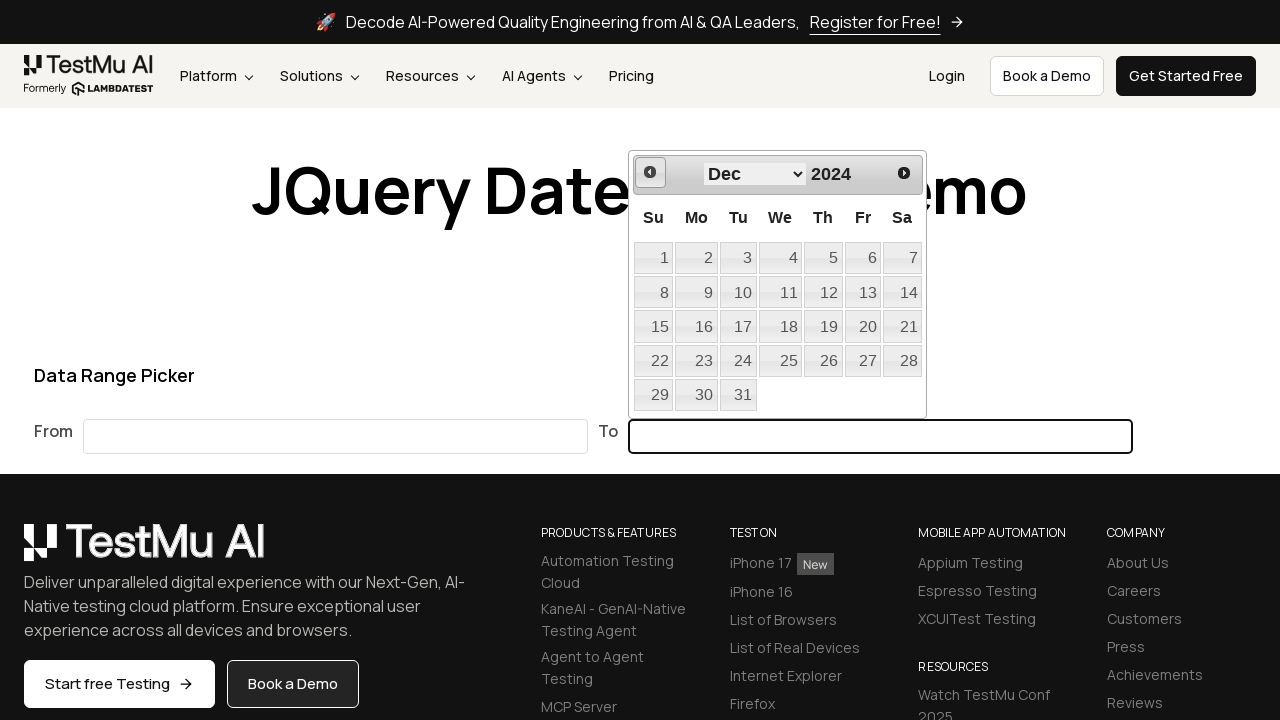

Retrieved current year: 2024
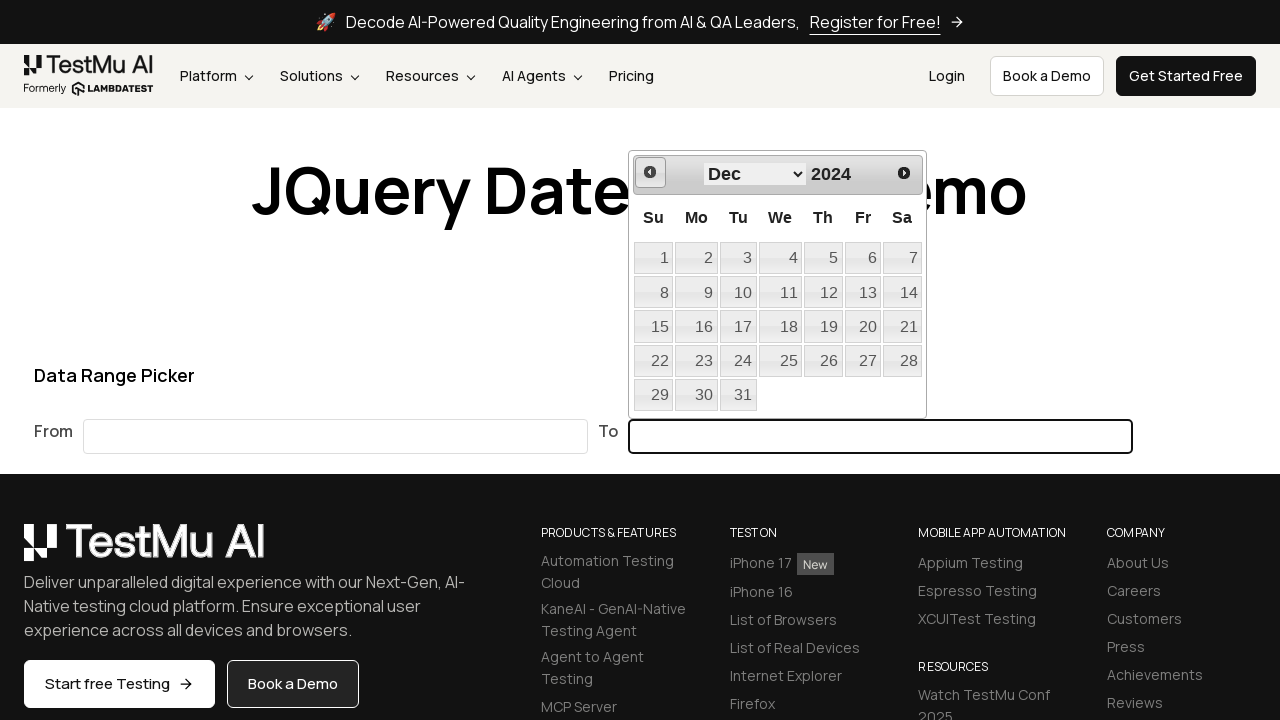

Retrieved current month: Dec
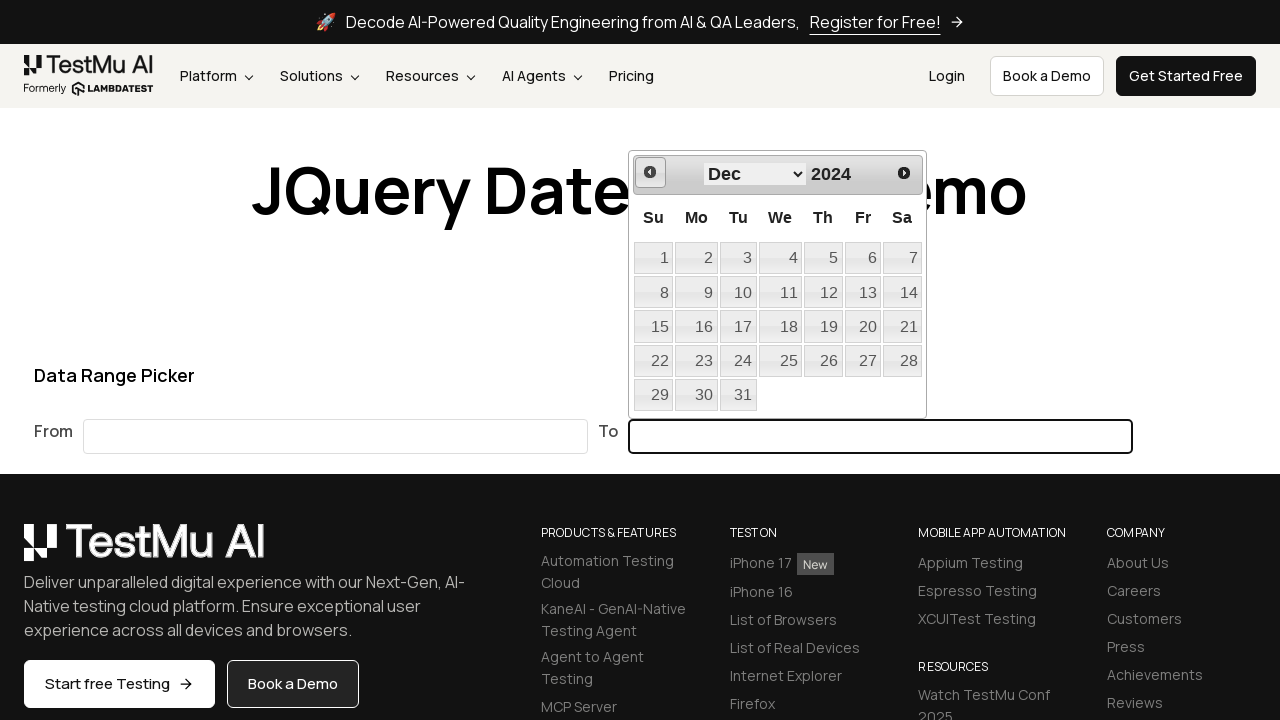

Selected day 18 from the date picker at (780, 326) on #ui-datepicker-div >> internal:role=link[name="18"s]
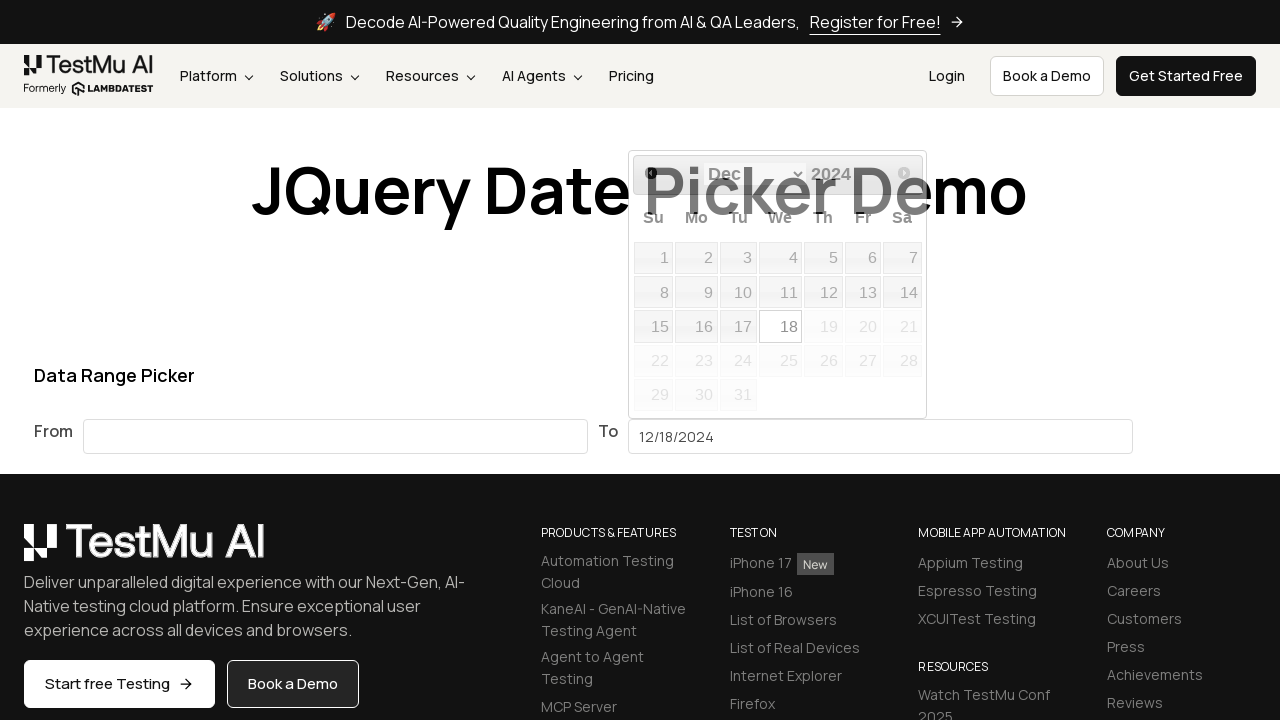

Verified 'to' input value matches expected format: 12/18/2024
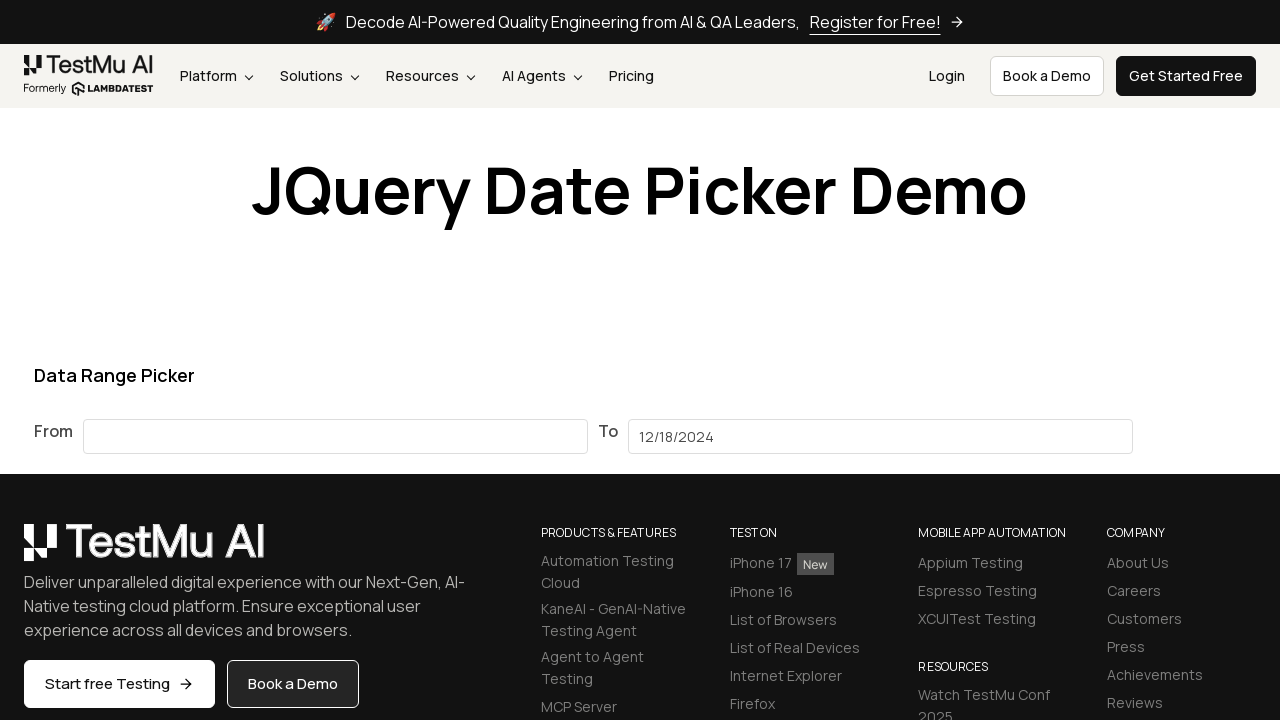

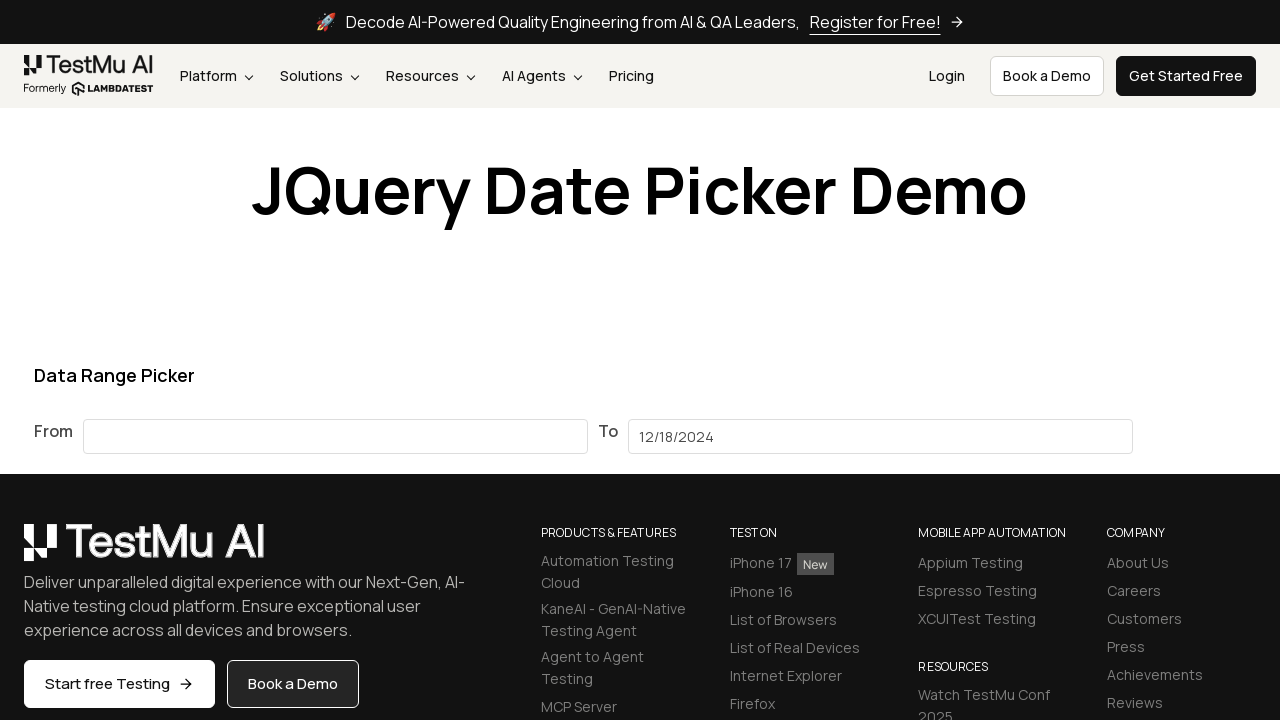